Tests modal dialog functionality by opening a modal and then closing it

Starting URL: https://formy-project.herokuapp.com/modal

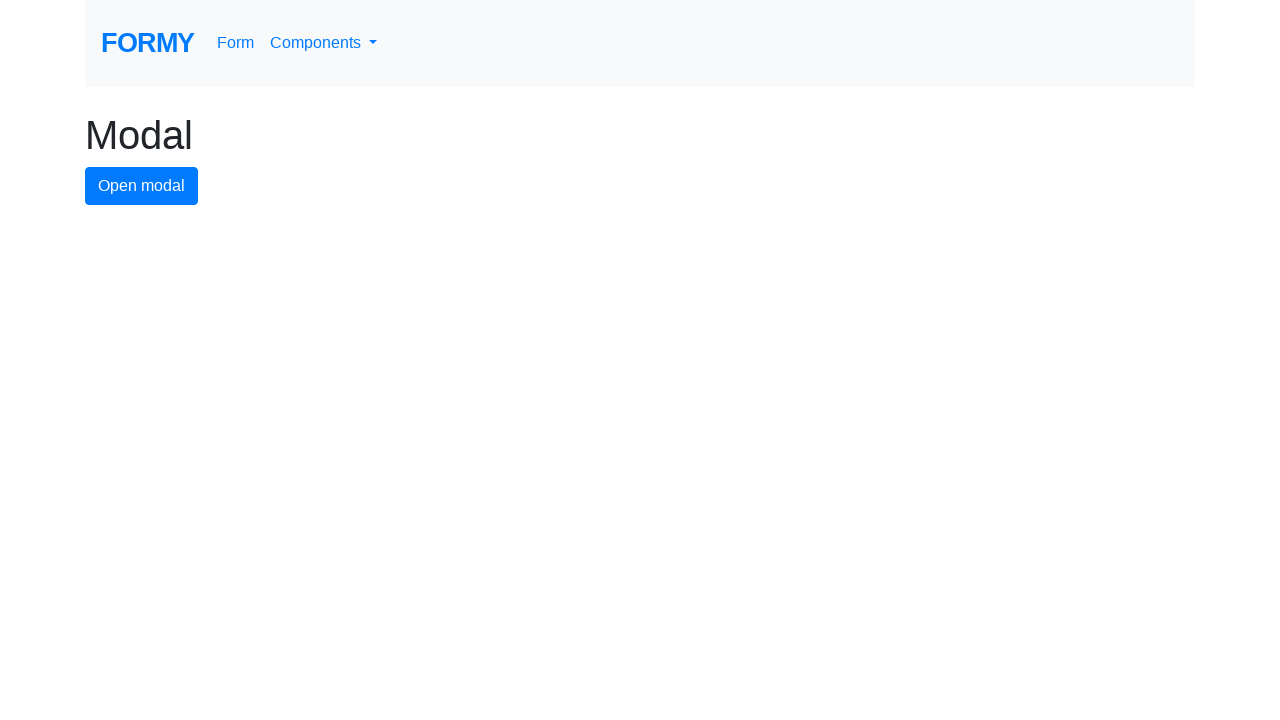

Clicked modal button to open modal dialog at (142, 186) on #modal-button
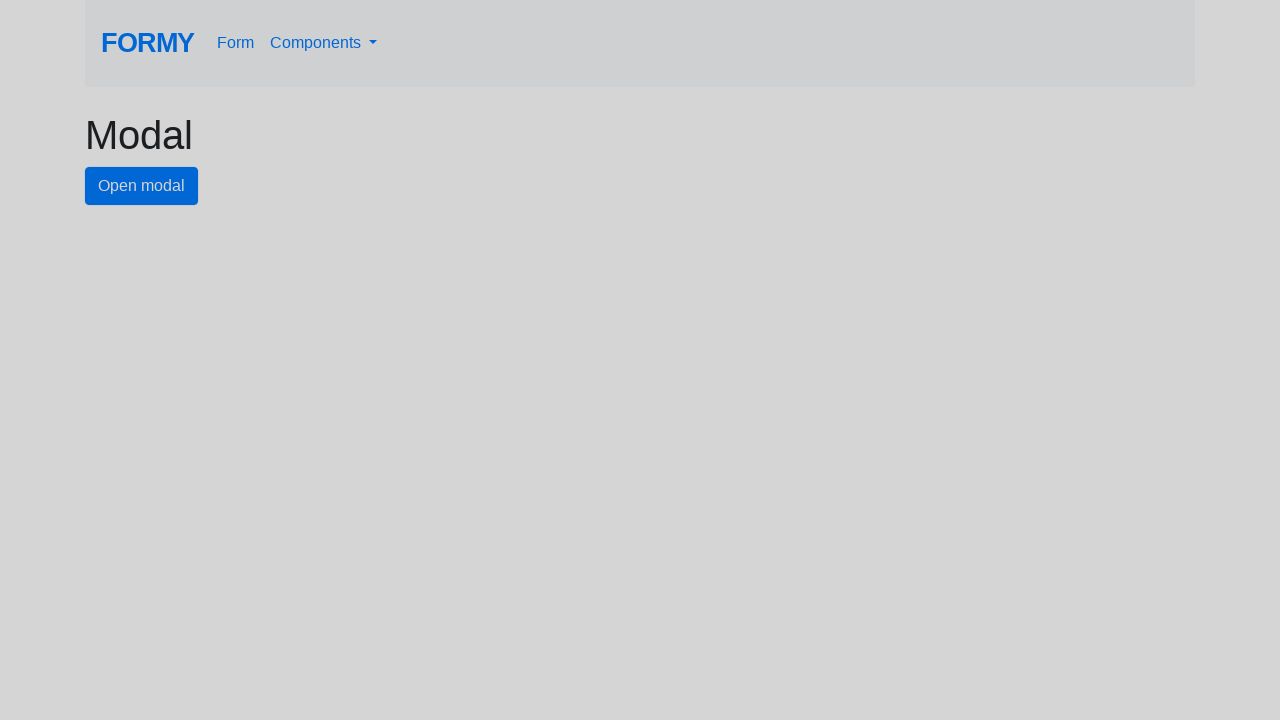

Modal dialog appeared with label visible
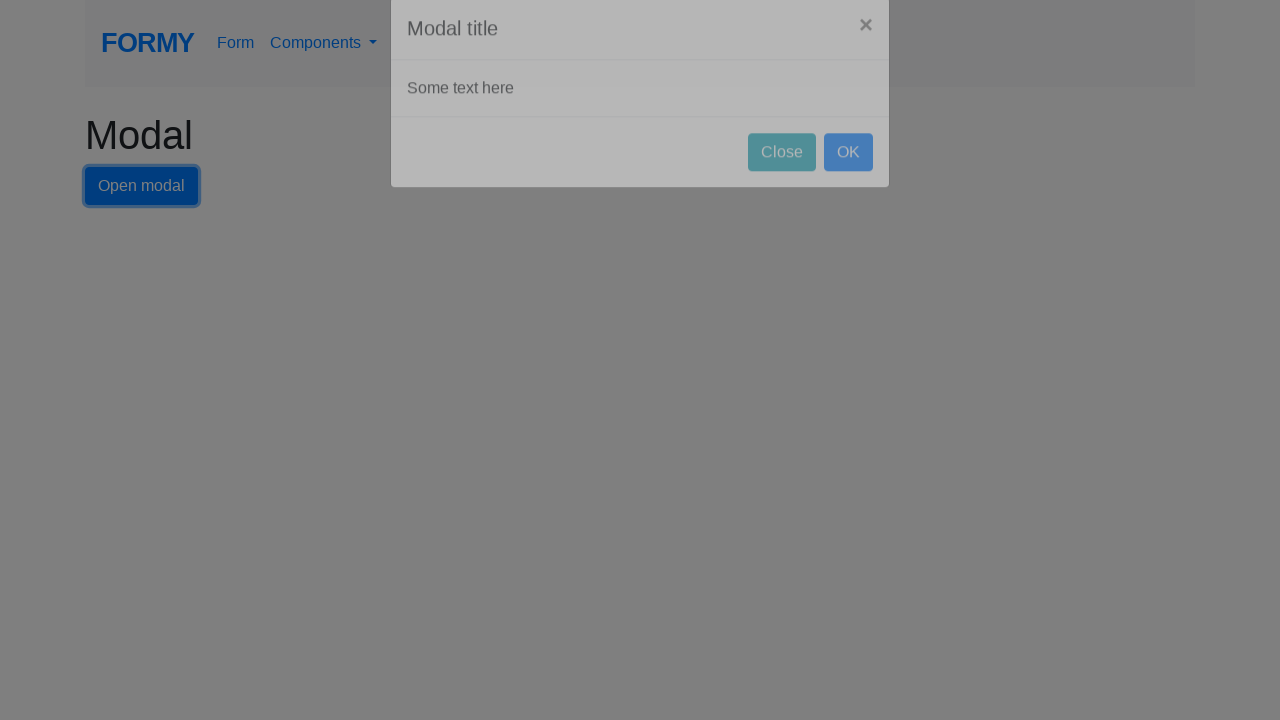

Clicked close button to dismiss modal dialog at (782, 184) on #close-button
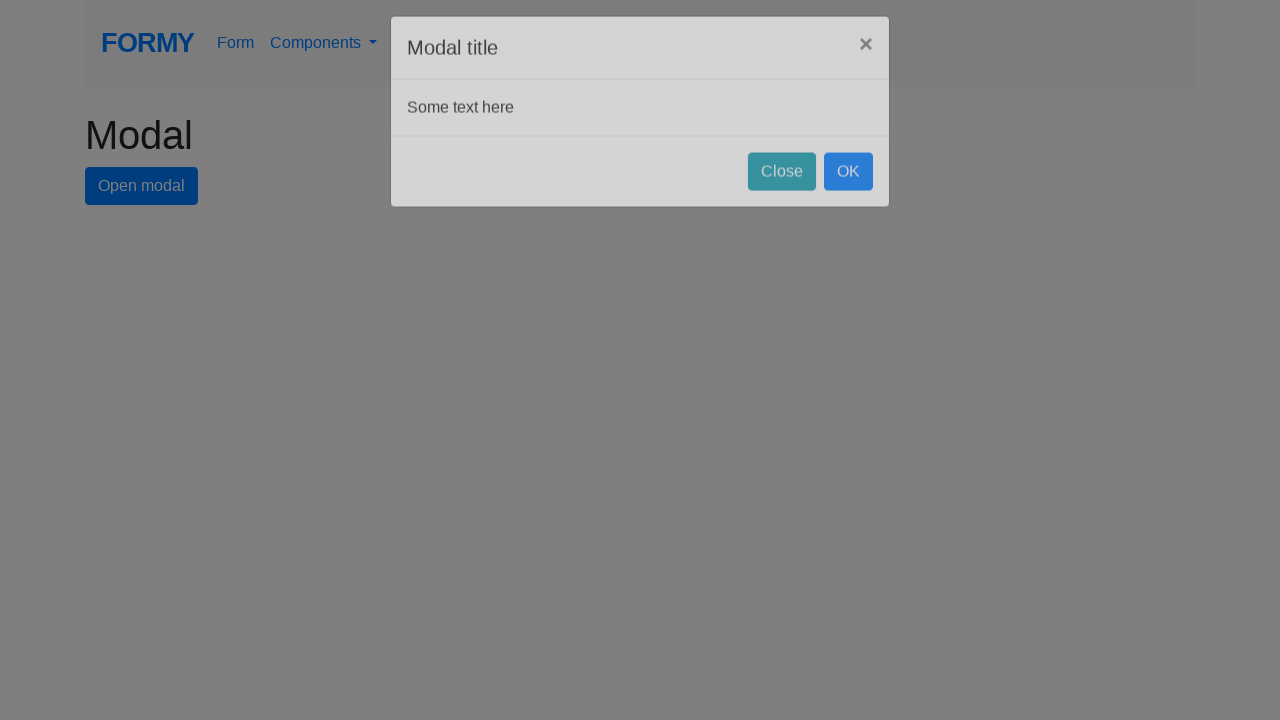

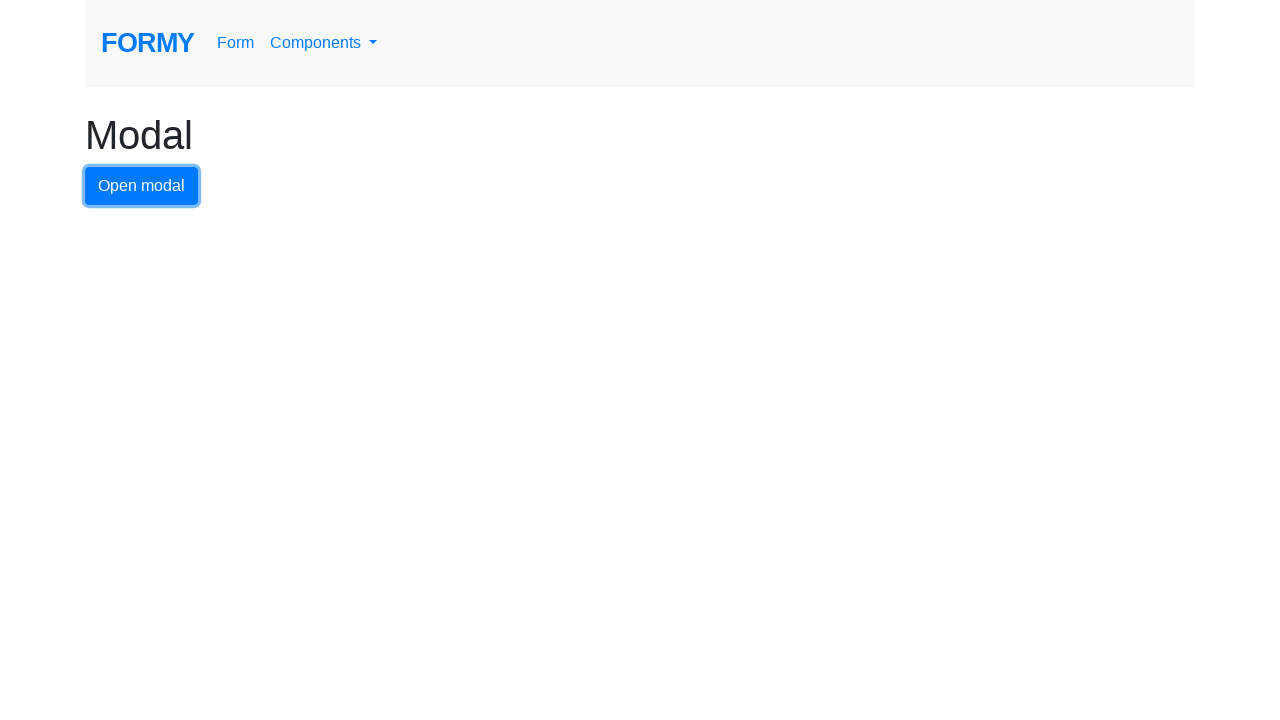